Tests that registration fails when username has leading and trailing spaces

Starting URL: https://anatoly-karpovich.github.io/demo-login-form/

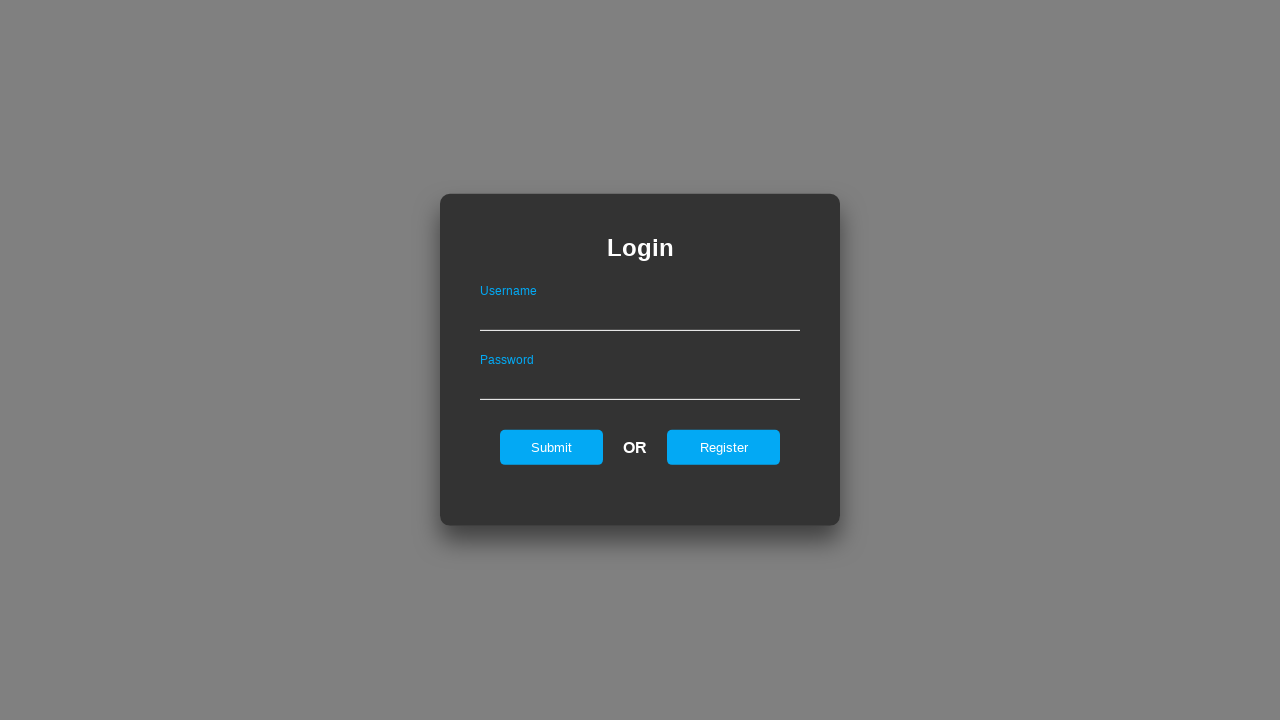

Navigated to demo login form
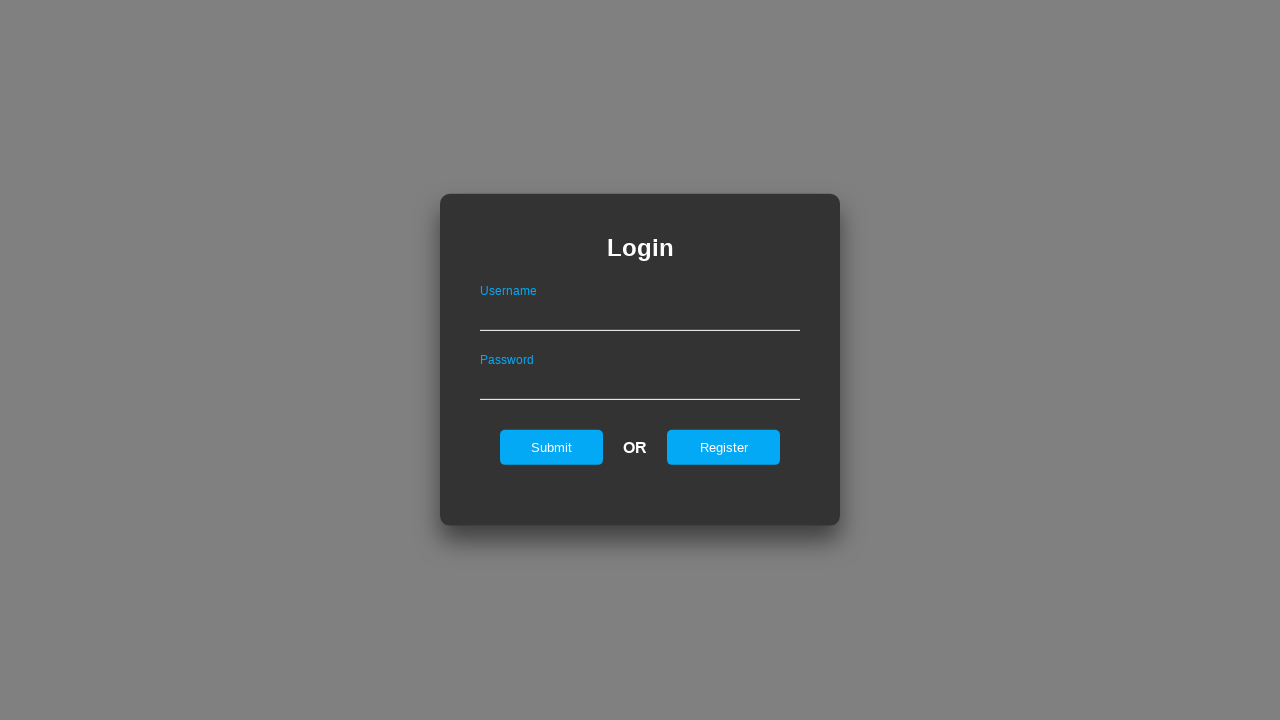

Clicked to open registration form at (724, 447) on #registerOnLogin
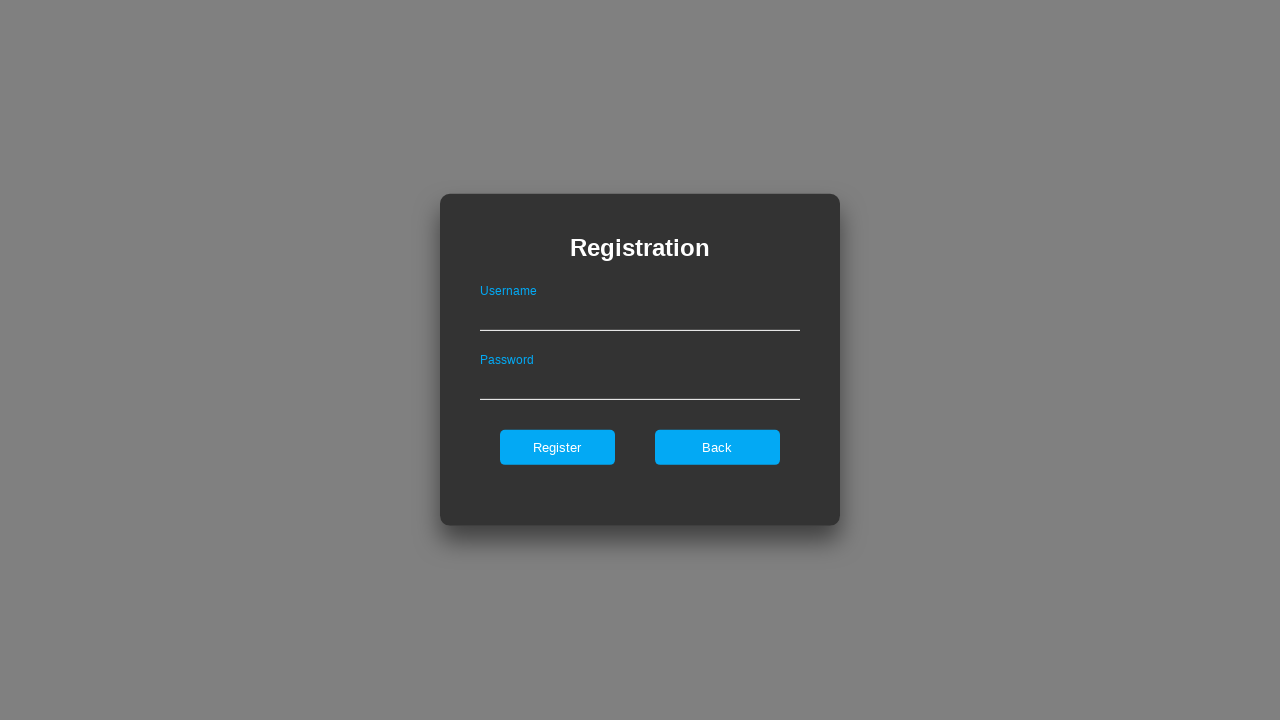

Registration form username field became visible
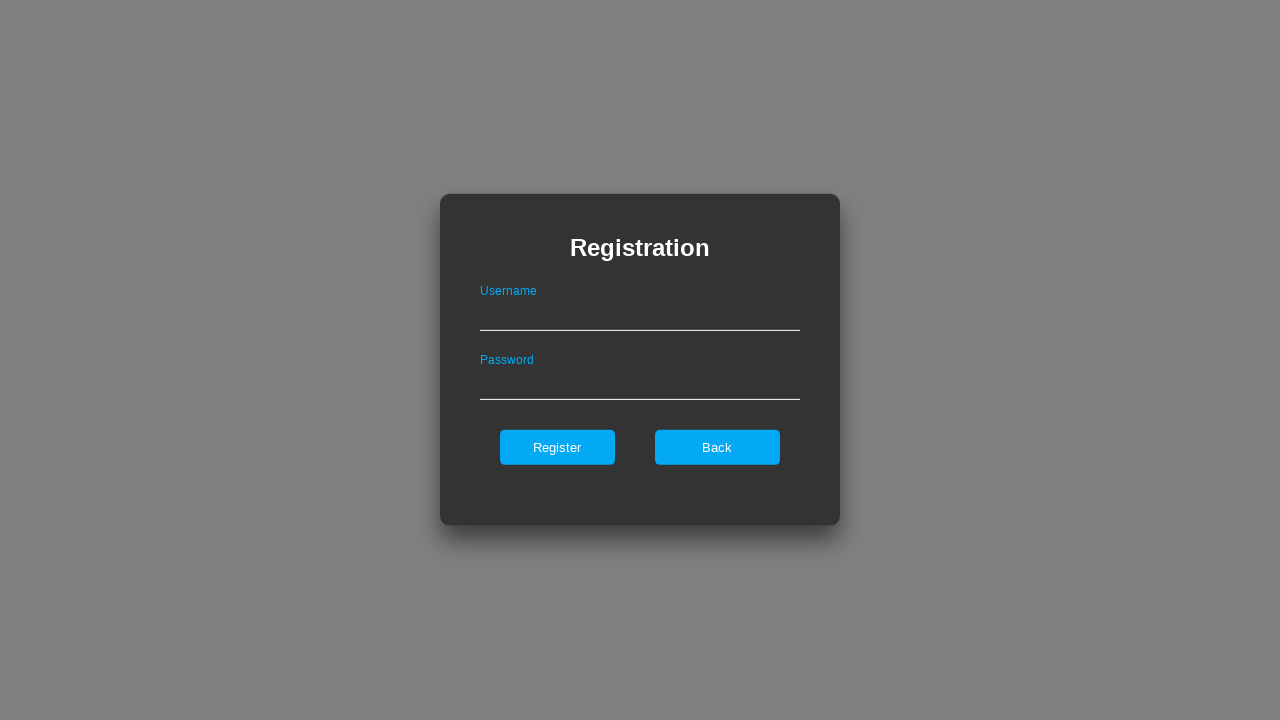

Filled username field with '  Alex  ' (leading and trailing spaces) on #userNameOnRegister
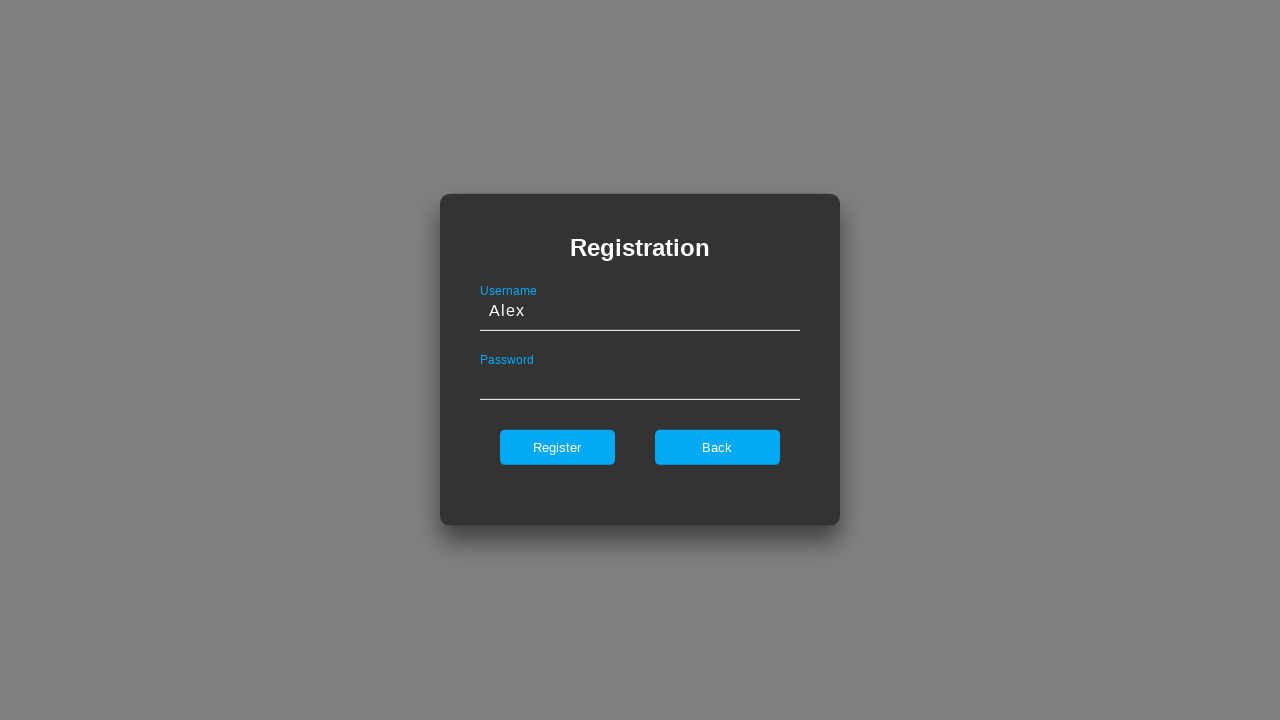

Filled password field with valid password on #passwordOnRegister
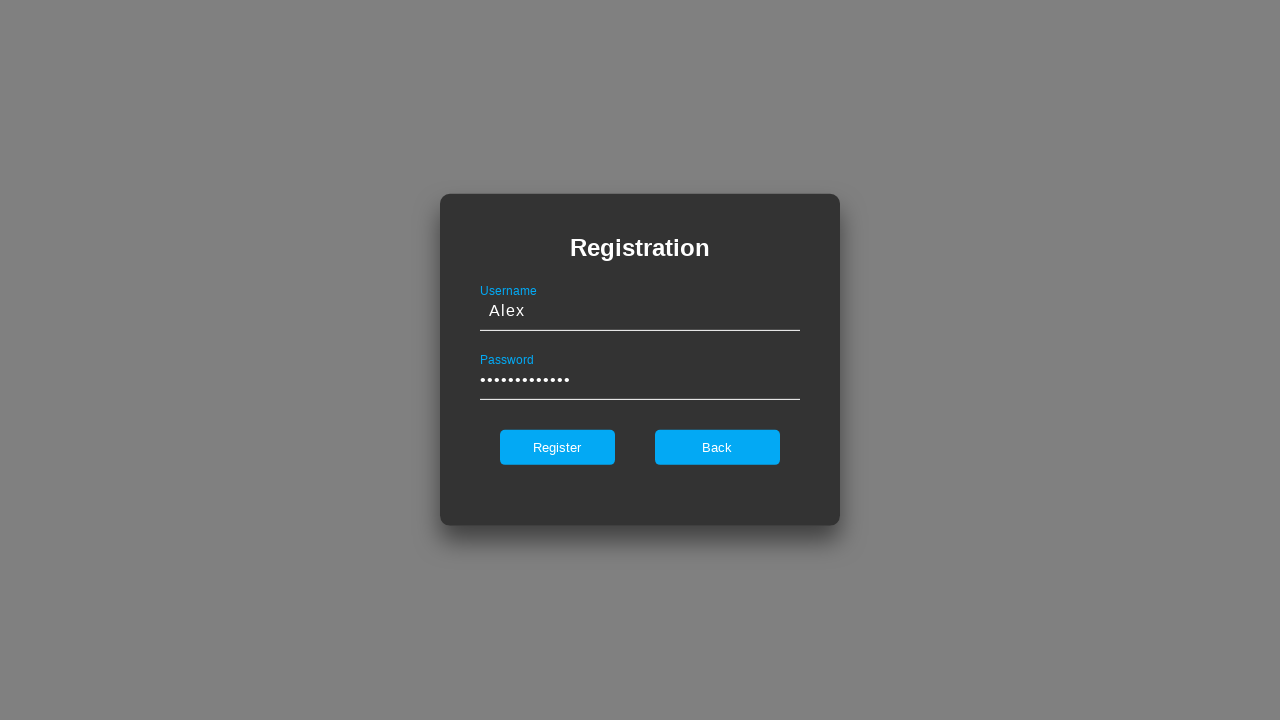

Clicked register button to submit form at (557, 447) on #register
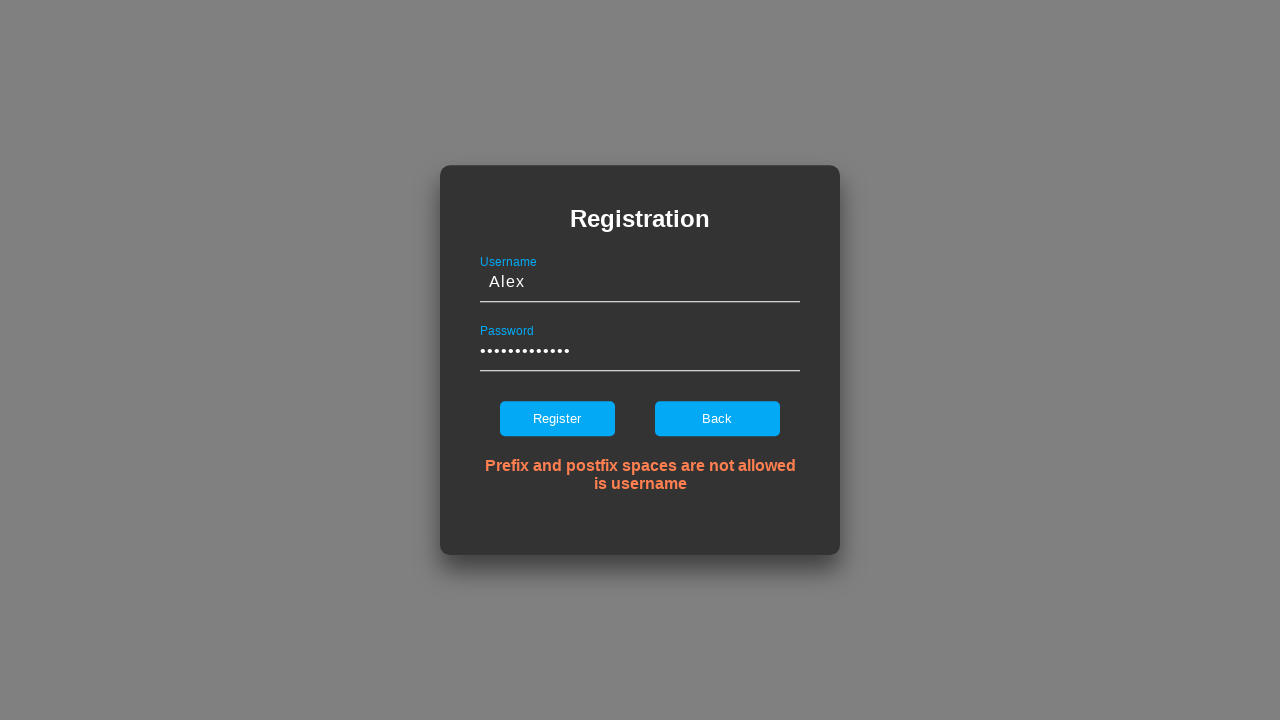

Error message appeared - registration failed as expected
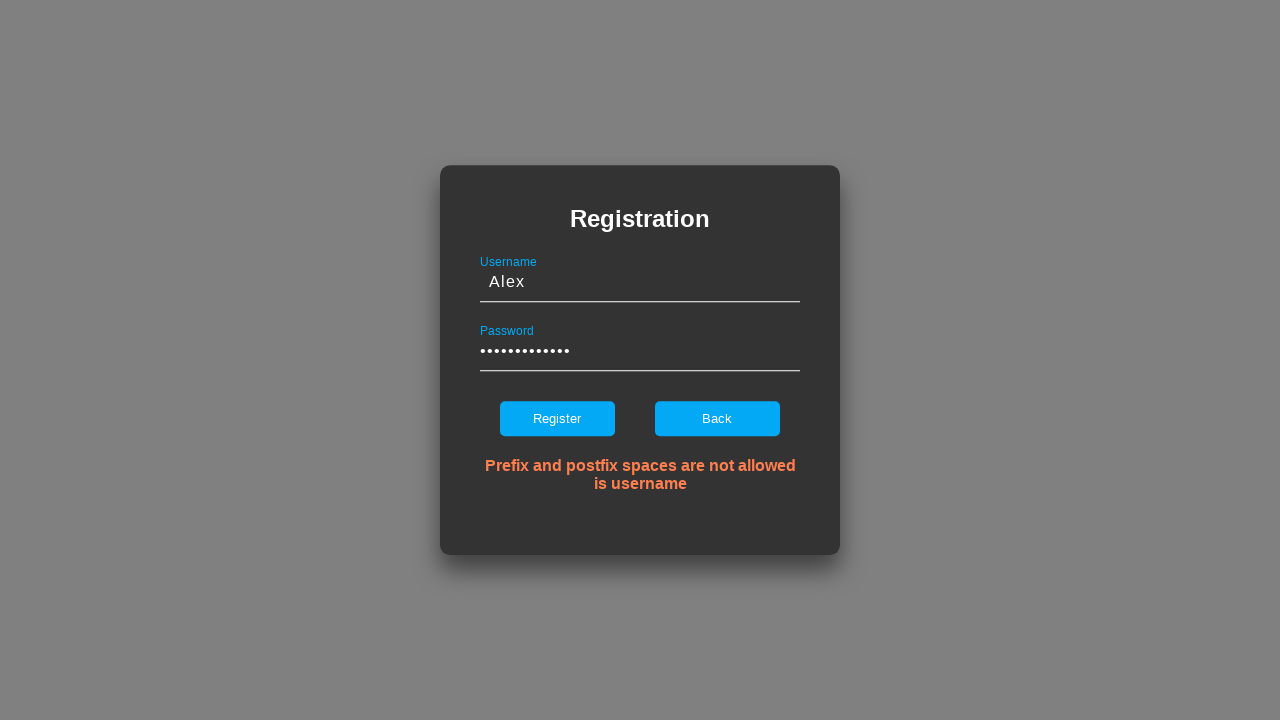

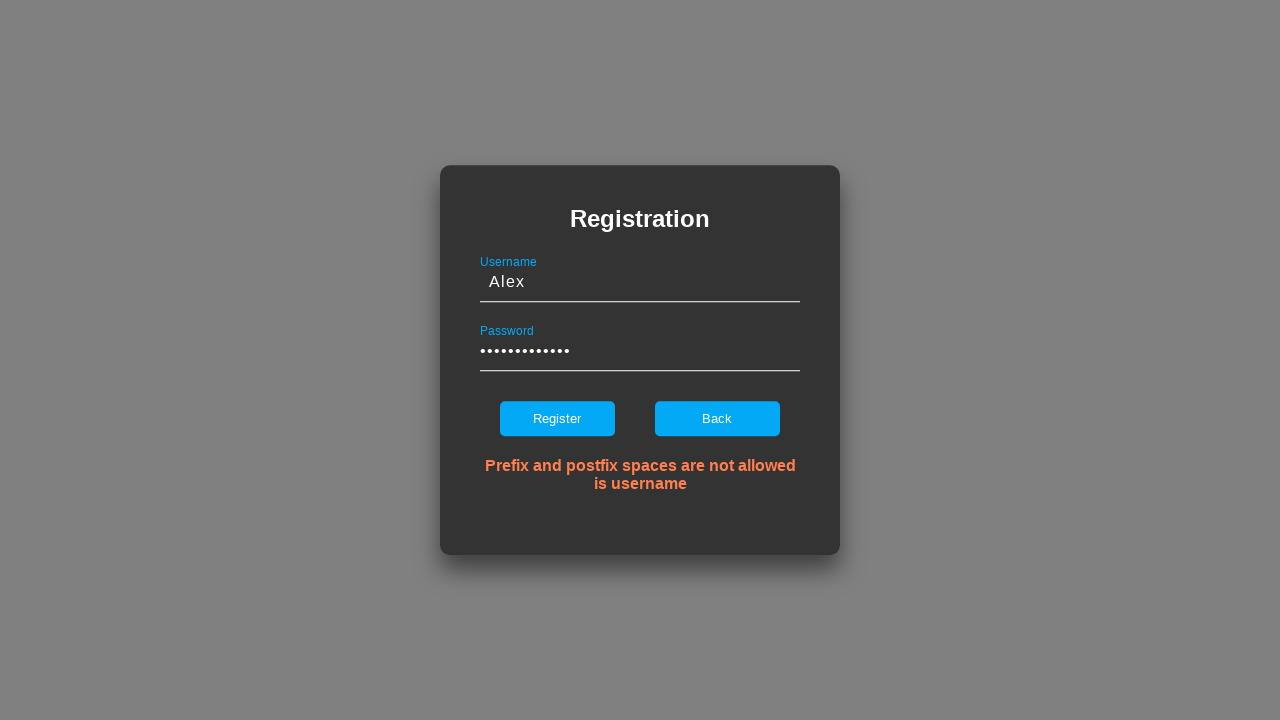